Verifies that the Navbar documentation page displays the correct h1 heading

Starting URL: https://flowbite-svelte.com/docs/components/navbar

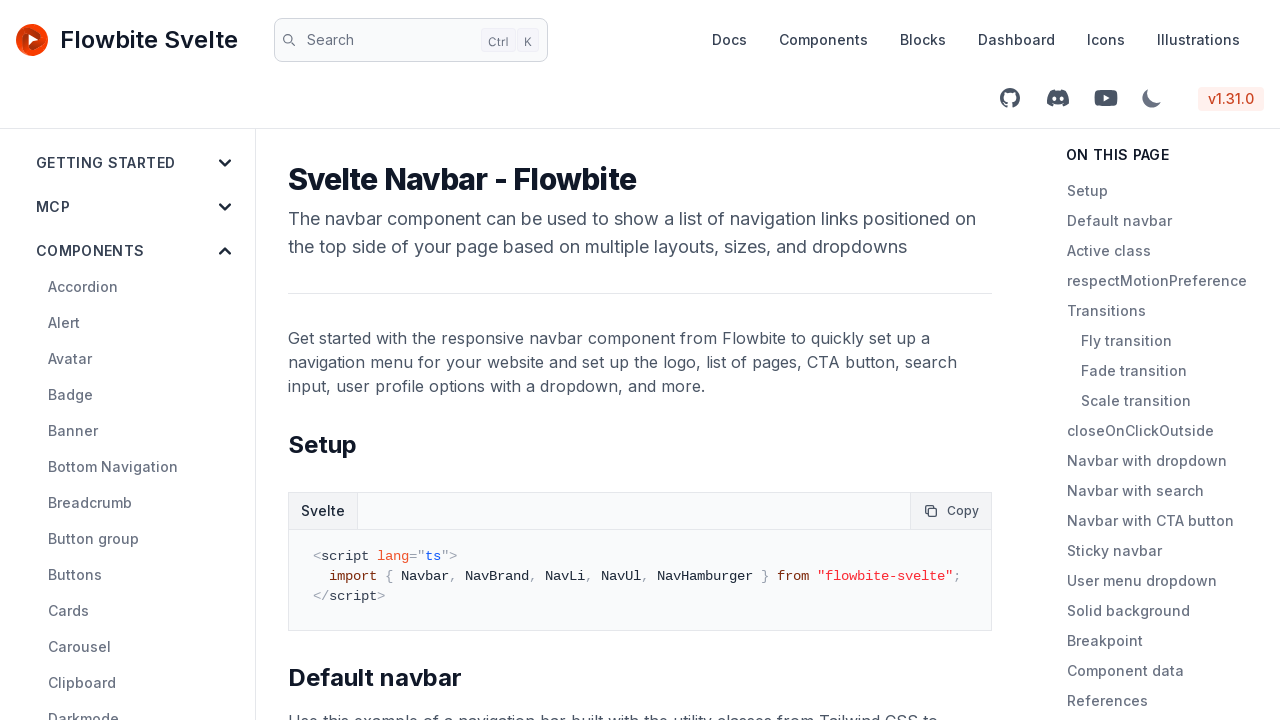

Navigated to Navbar documentation page
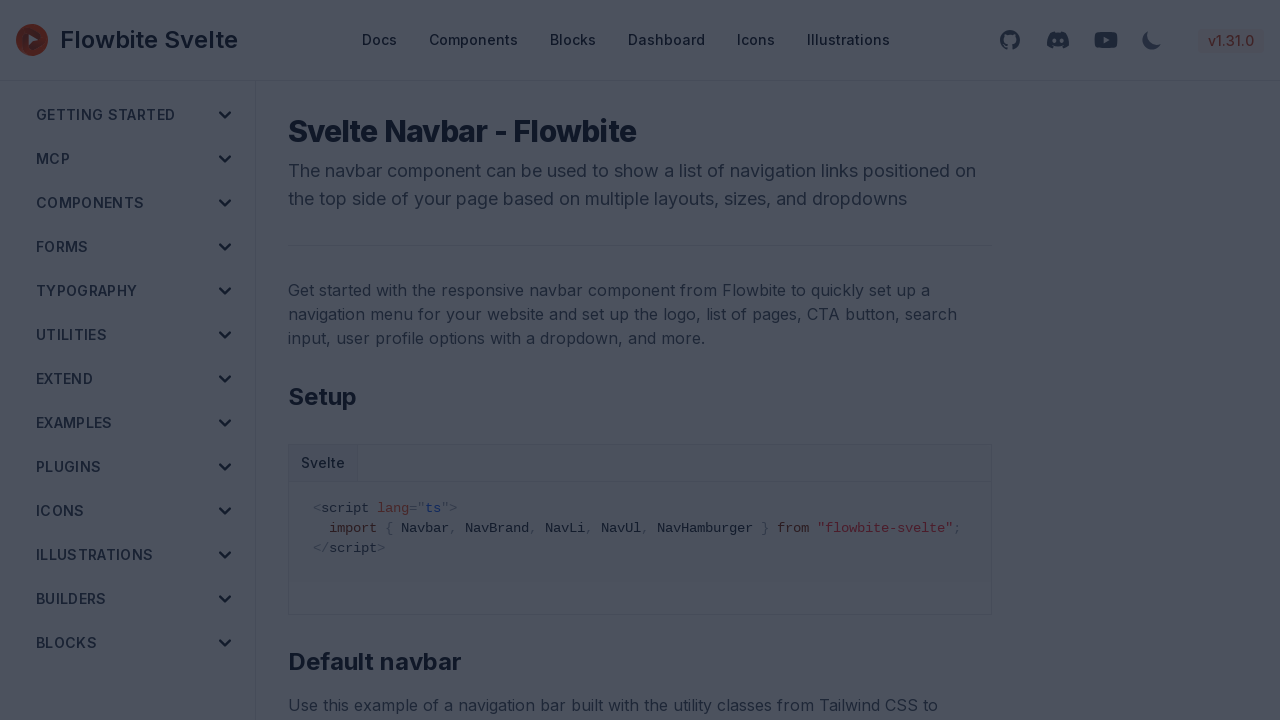

H1 heading element loaded
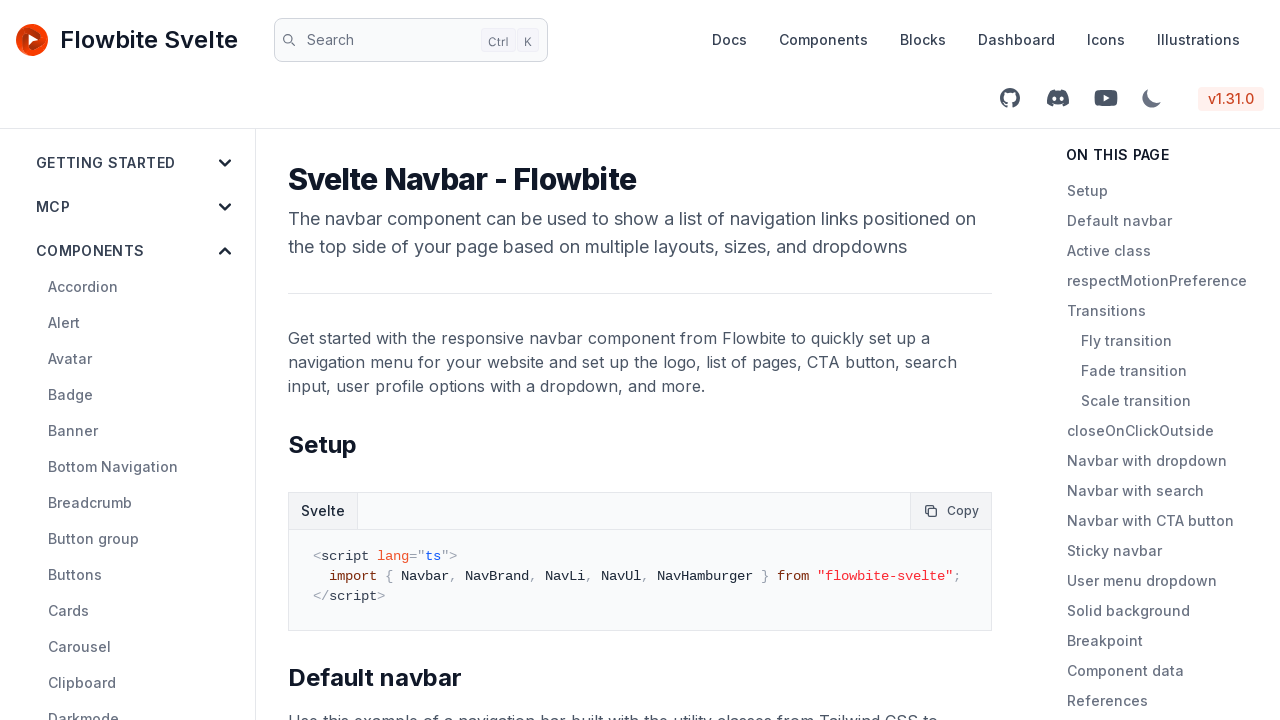

Retrieved h1 text content: 'Svelte Navbar - Flowbite'
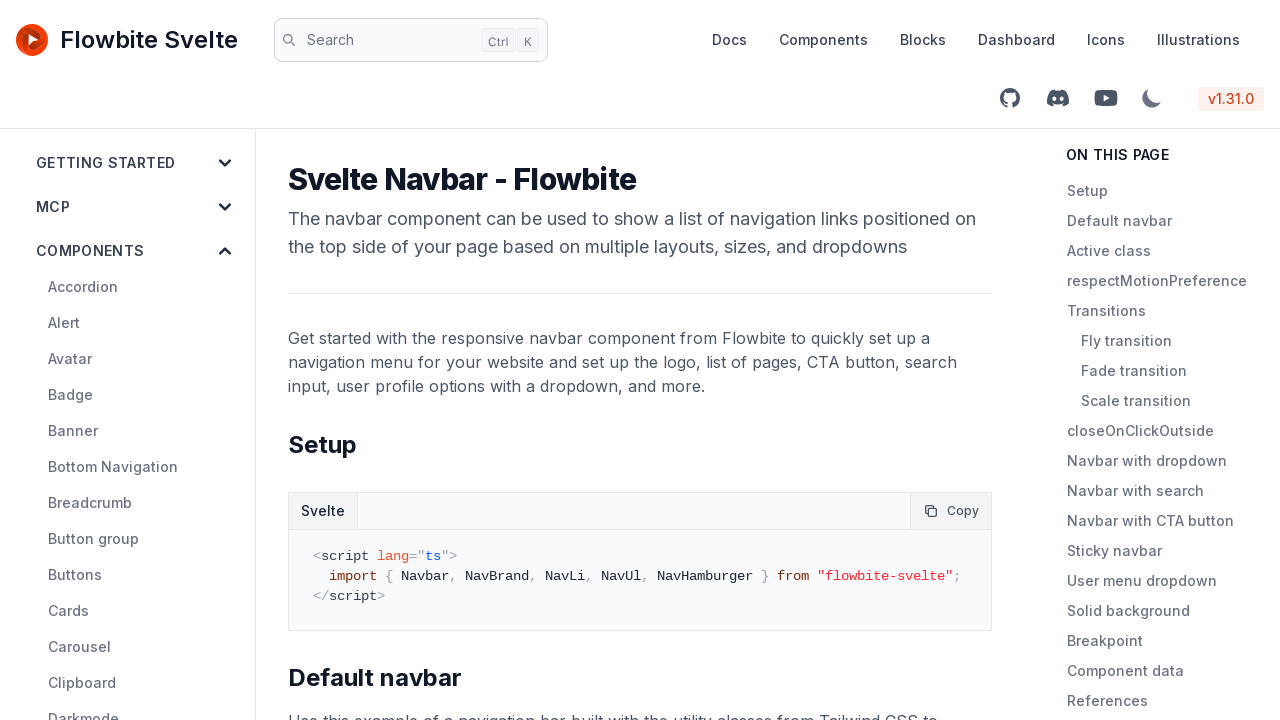

Verified h1 heading displays correct text 'Svelte Navbar - Flowbite'
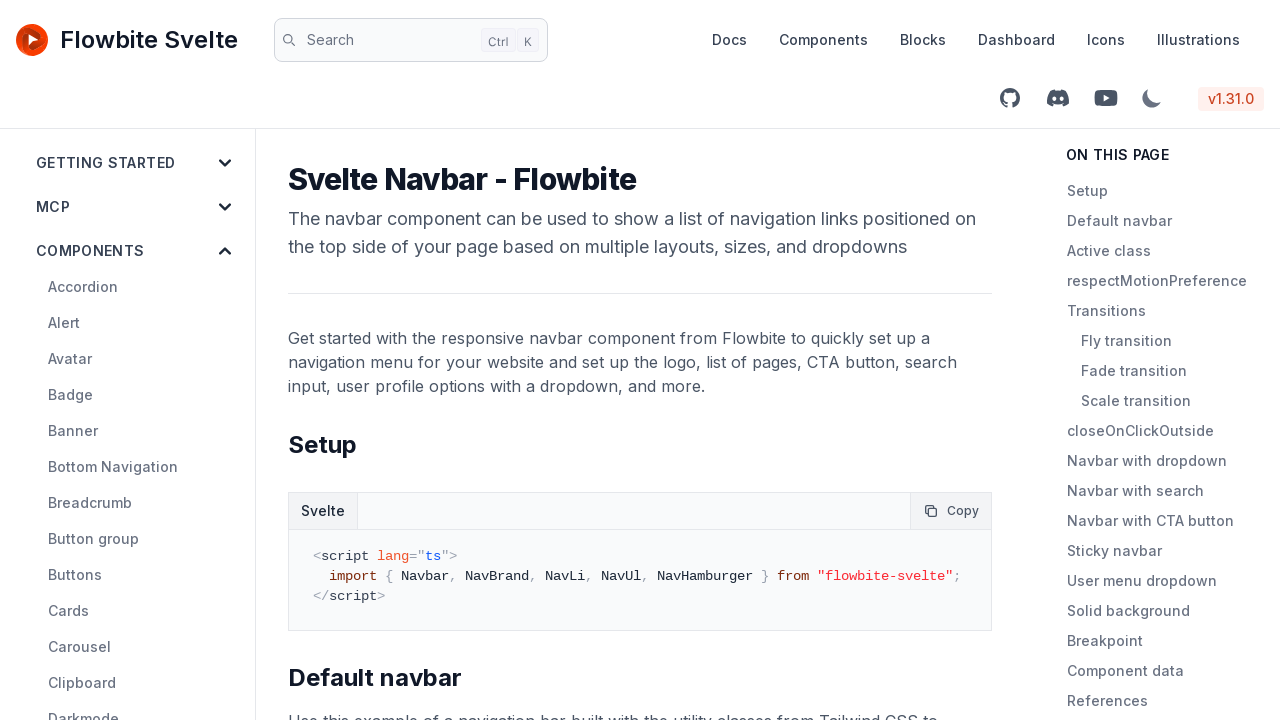

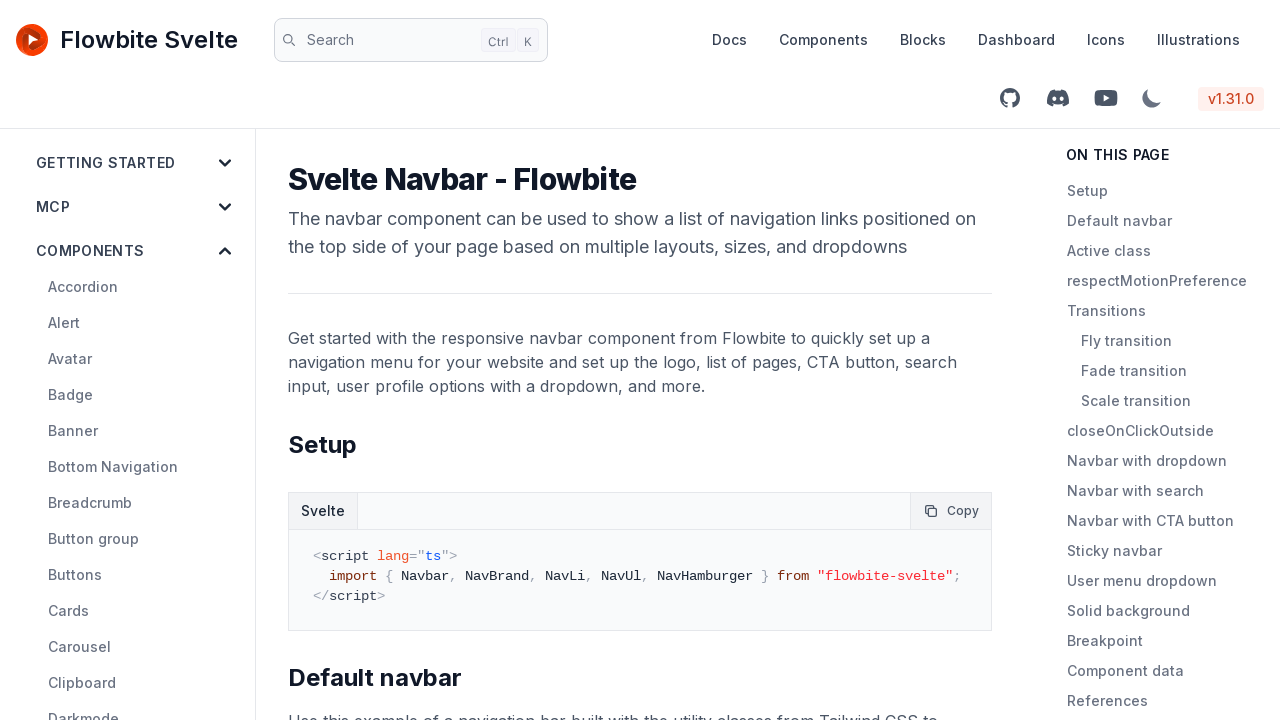